Tests JavaScript alert handling by clicking an alert button, accepting the alert popup, and then scrolling the page.

Starting URL: https://rahulshettyacademy.com/AutomationPractice/

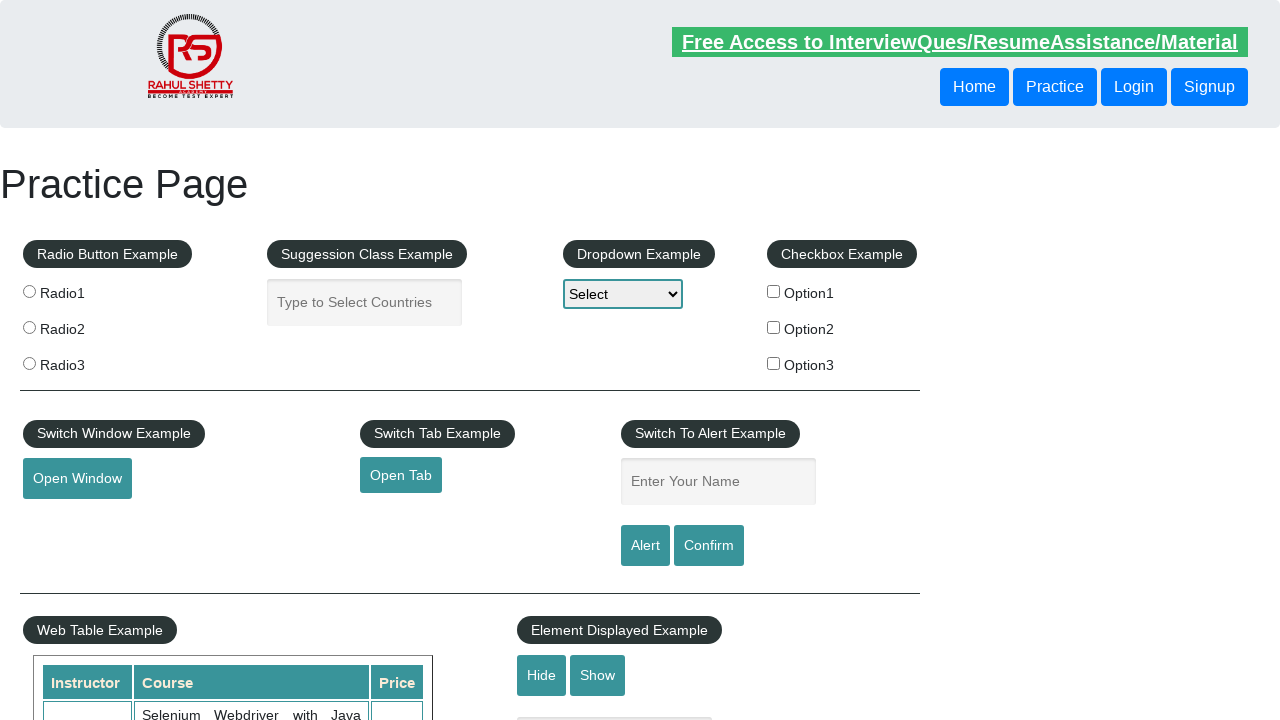

Clicked alert button to trigger JavaScript alert at (645, 546) on #alertbtn
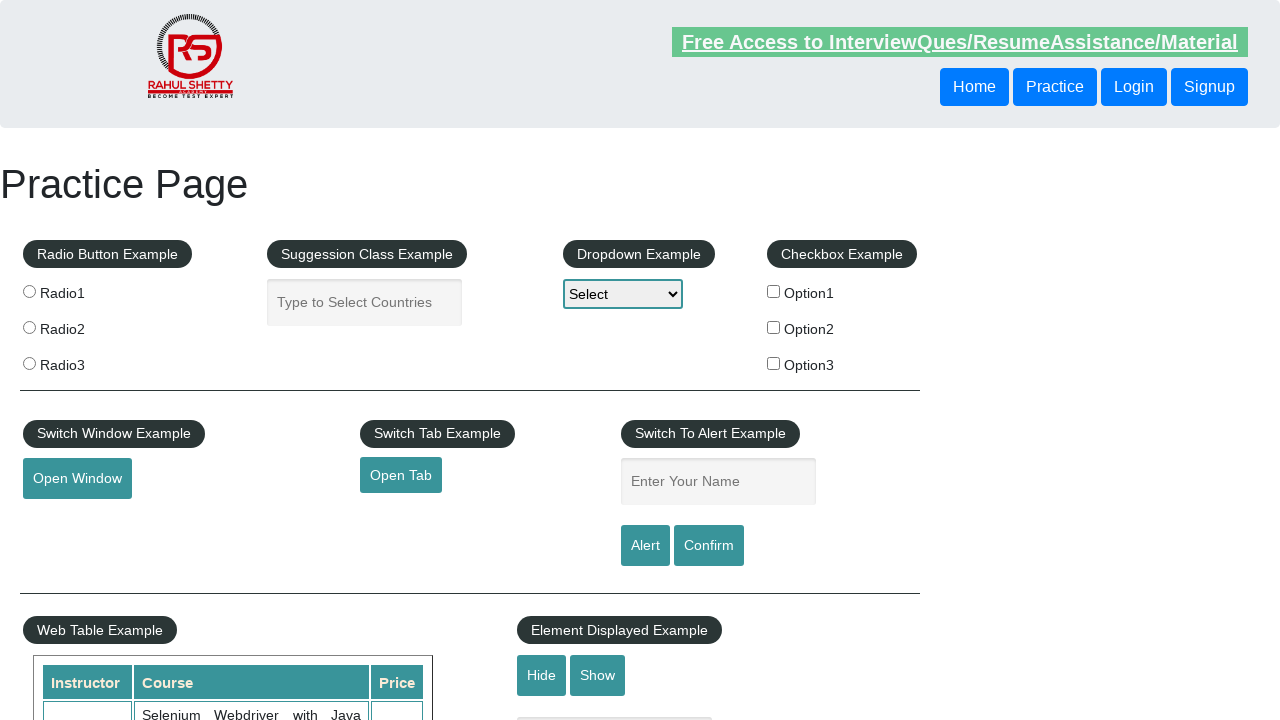

Set up dialog handler to accept alerts
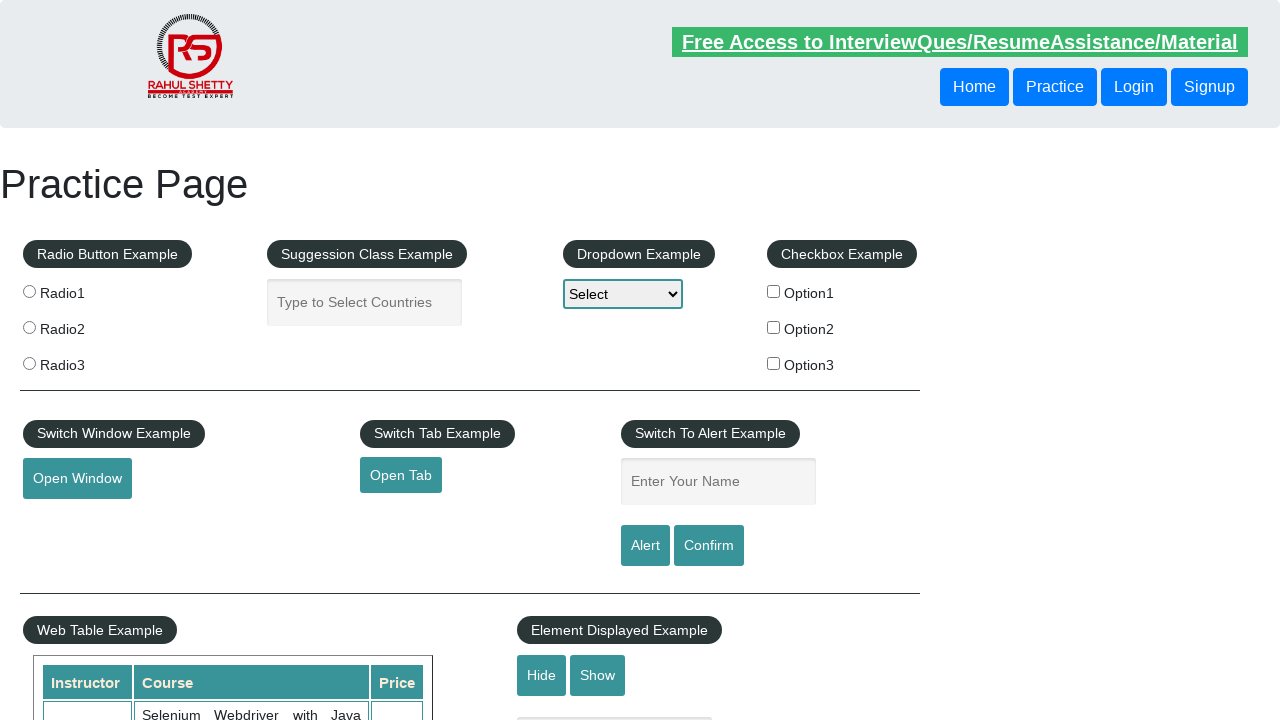

Set up one-time dialog handler to accept next alert
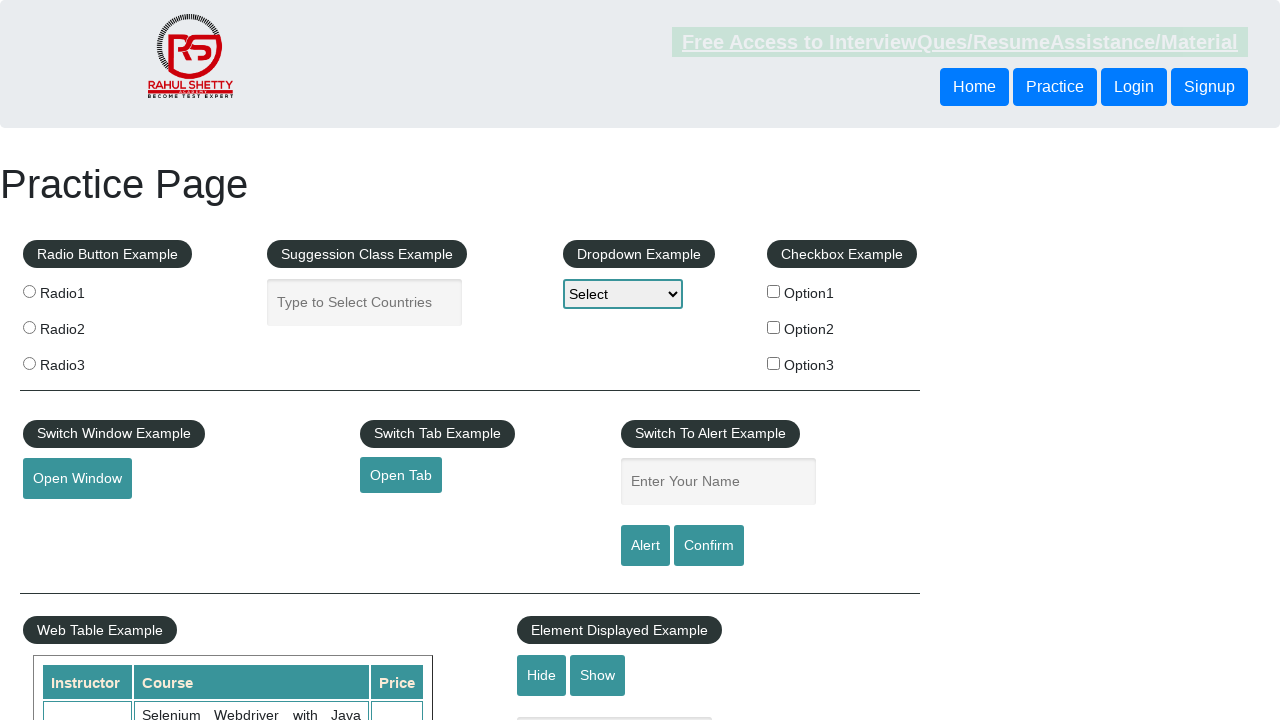

Clicked alert button again with dialog handler in place at (645, 546) on #alertbtn
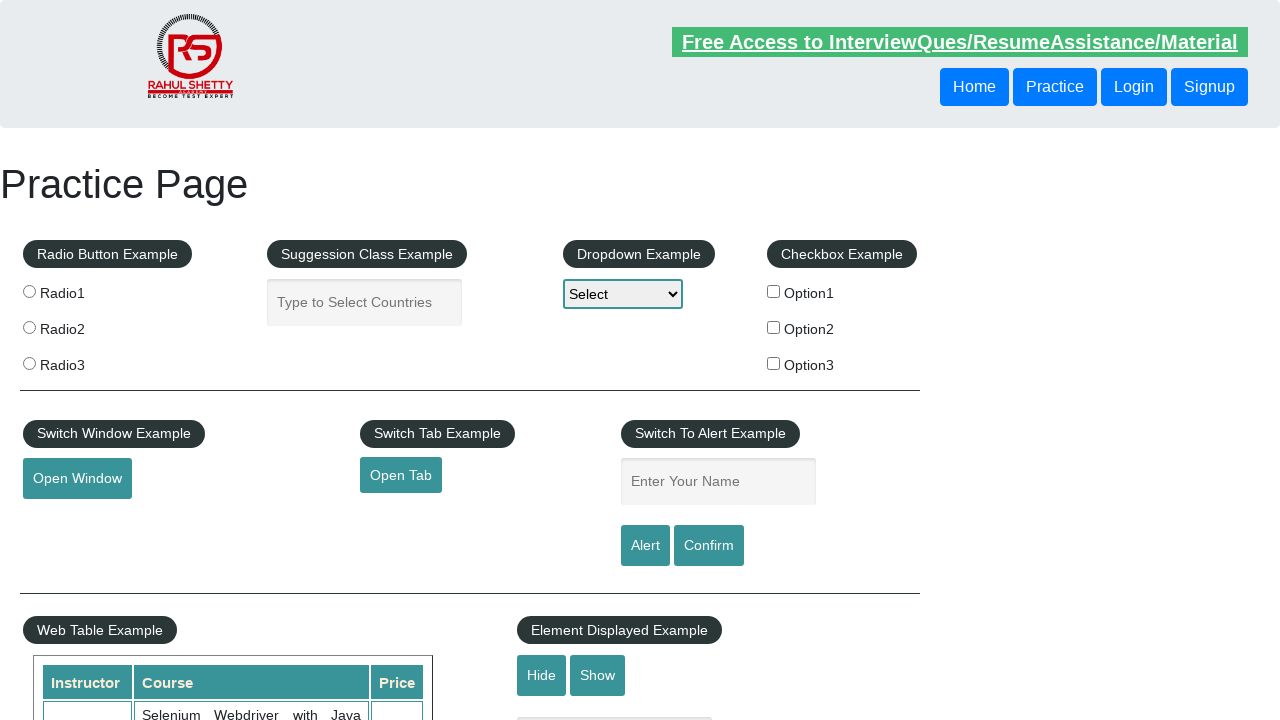

Scrolled page down by 500 pixels vertically
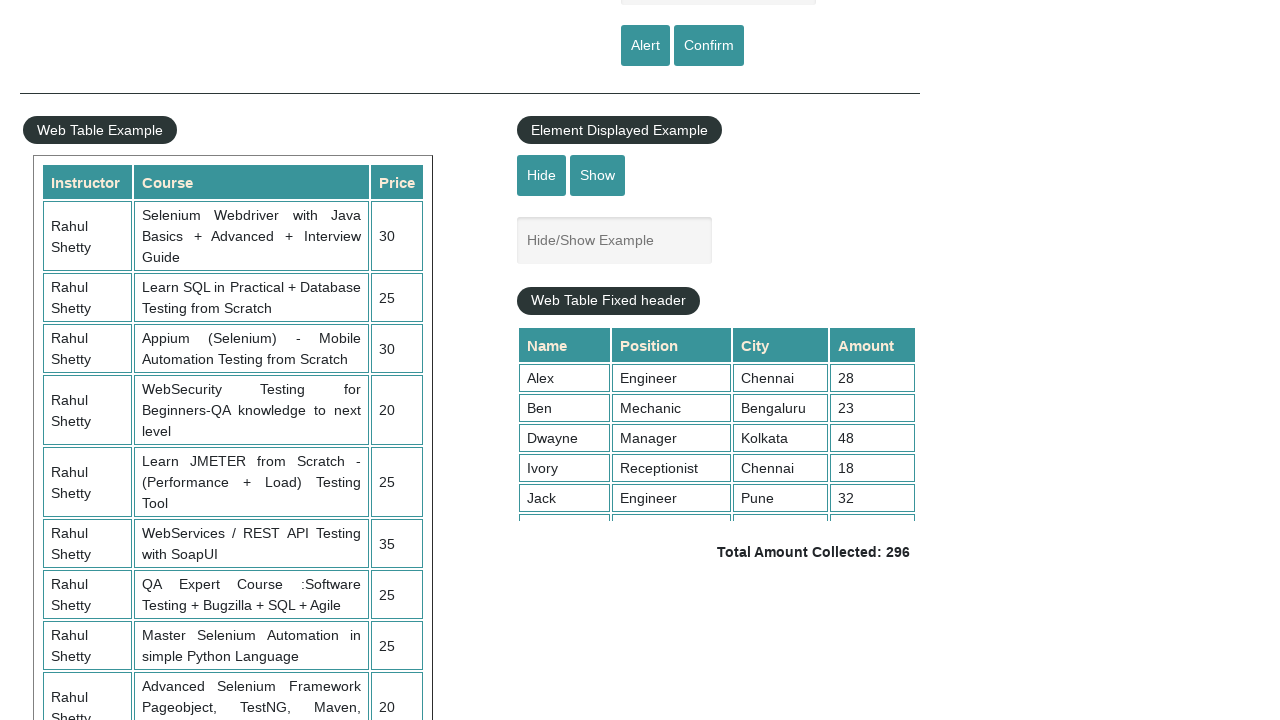

Waited 1 second to observe scroll effect
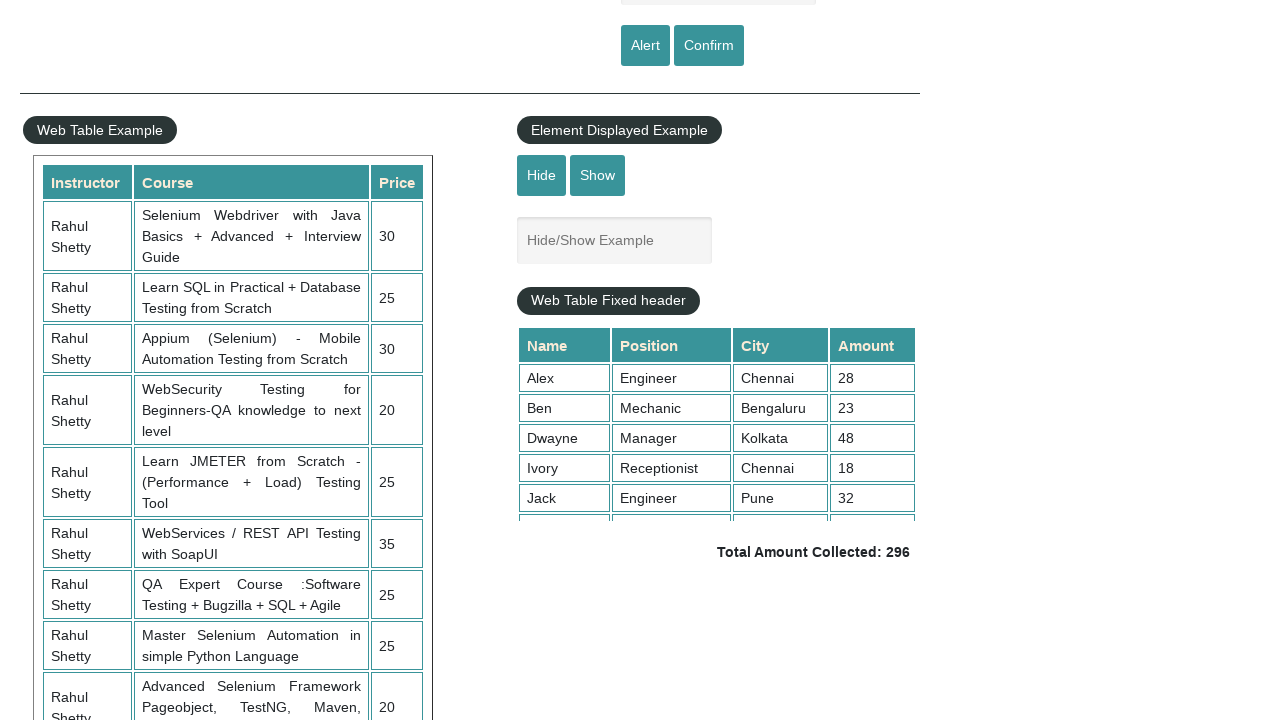

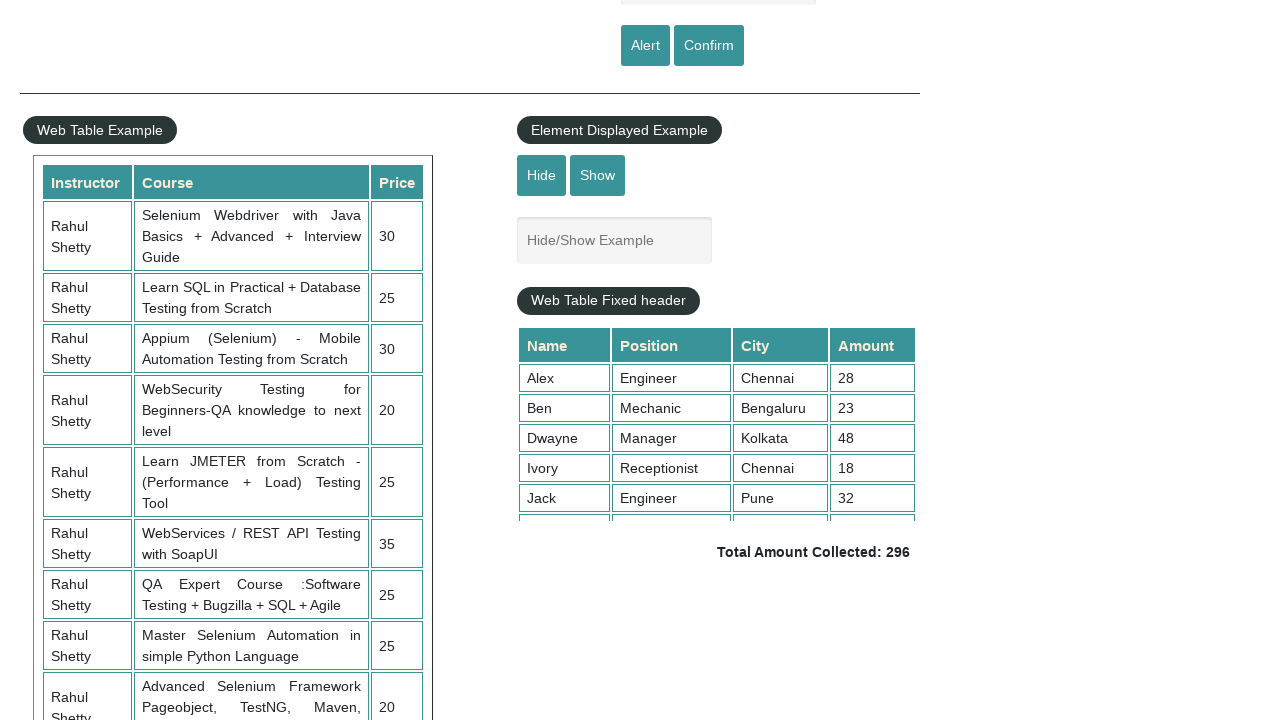